Tests scrolling functionality by scrolling to footer and verifying scroll position changes

Starting URL: https://webdriver.io/

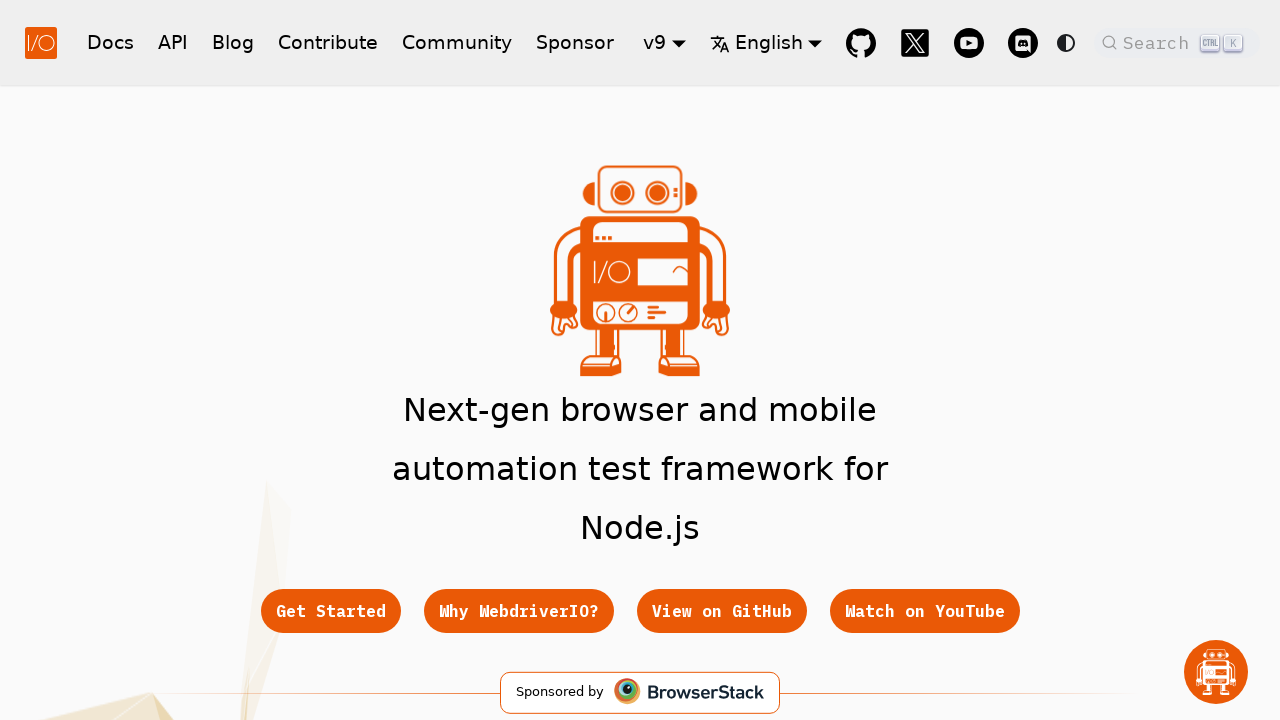

Scrolled footer into view
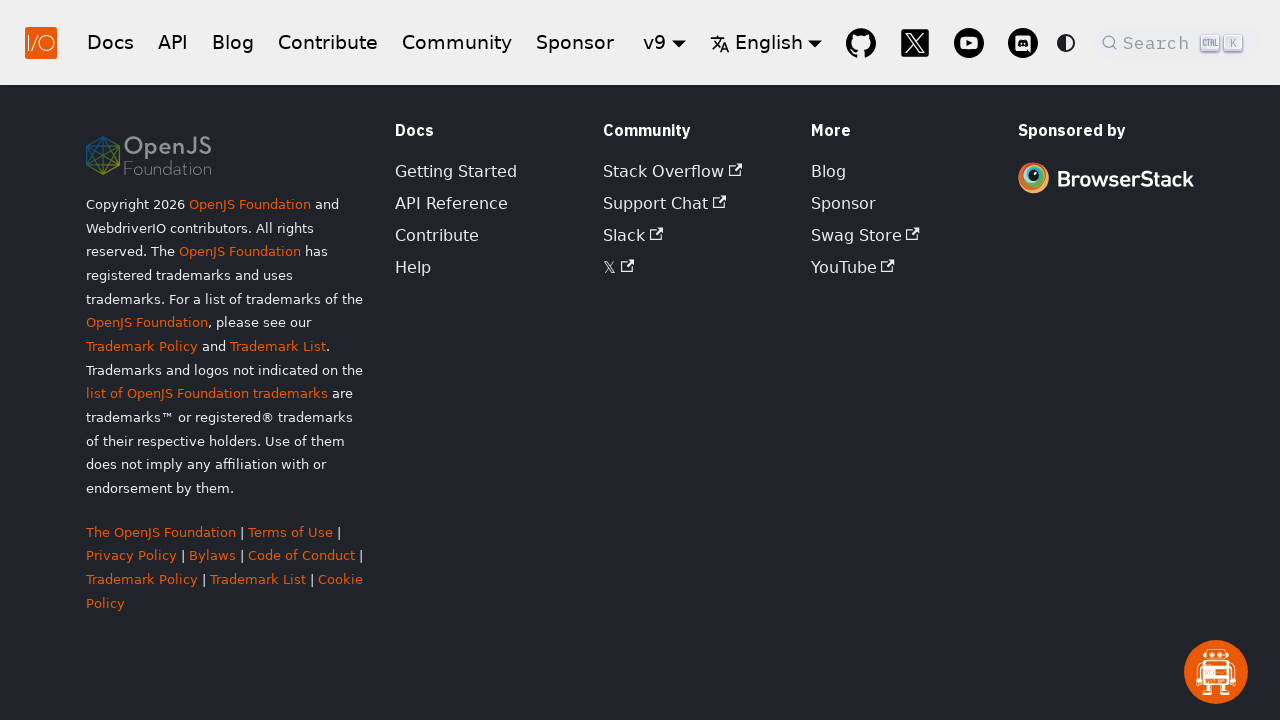

Waited 500ms for scroll animation to complete
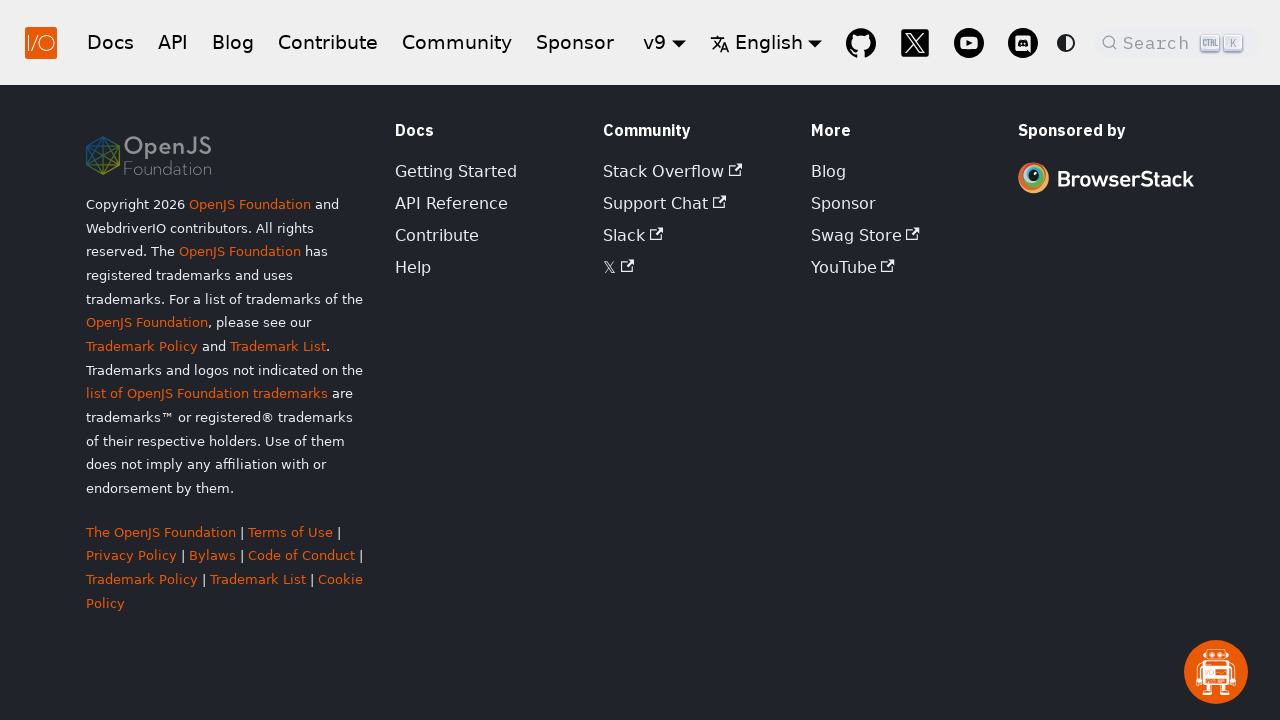

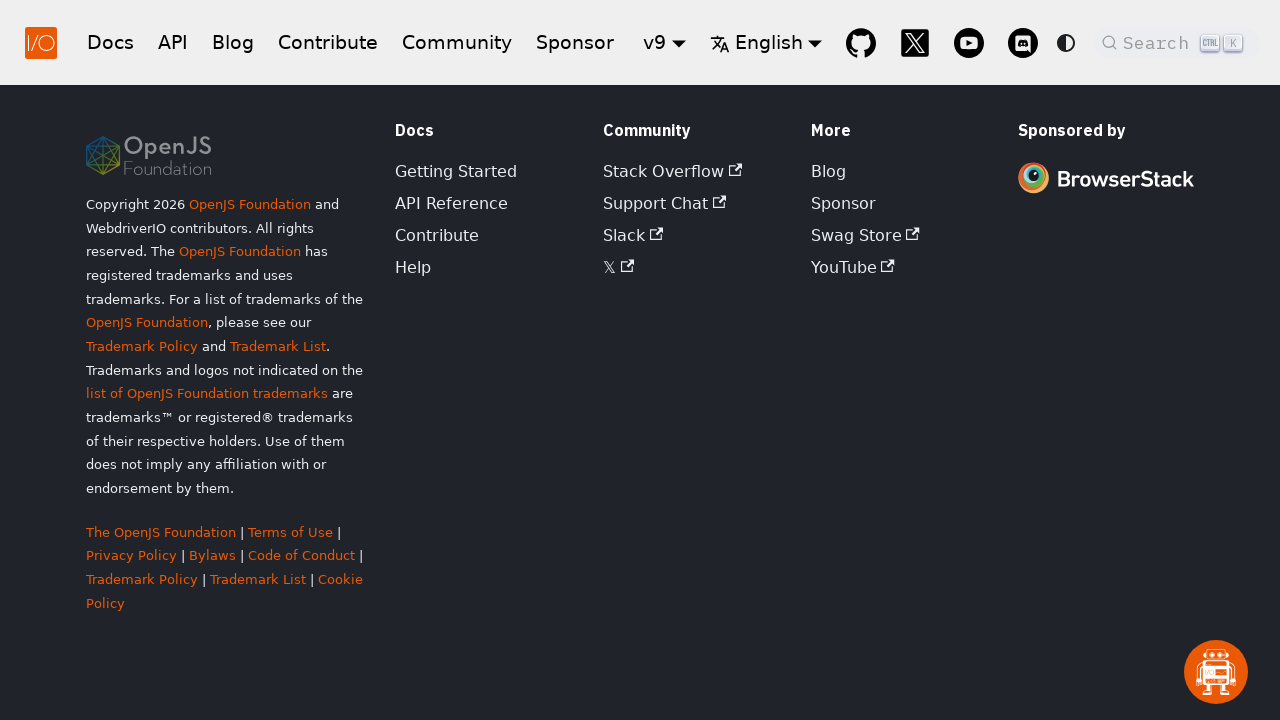